Tests a form that calculates the sum of two numbers displayed on the page, selects the answer from a dropdown, and submits the form

Starting URL: http://suninjuly.github.io/selects2.html

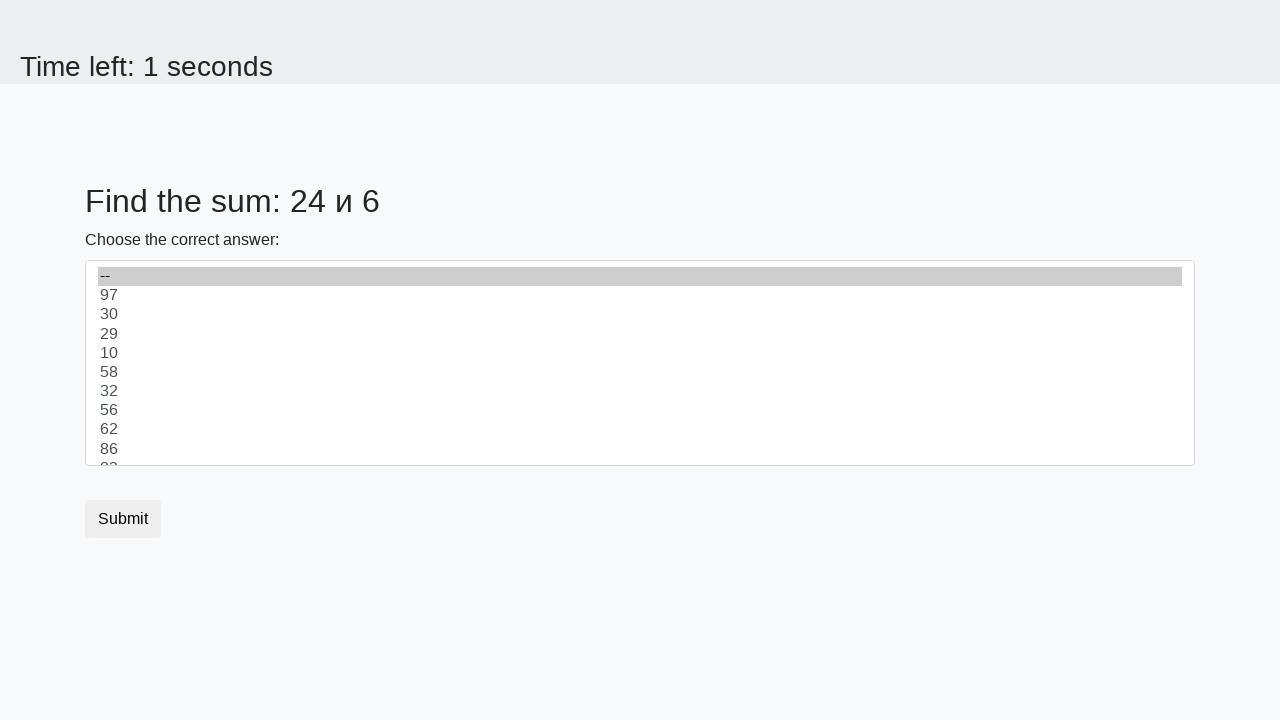

Retrieved first number from #num1 element
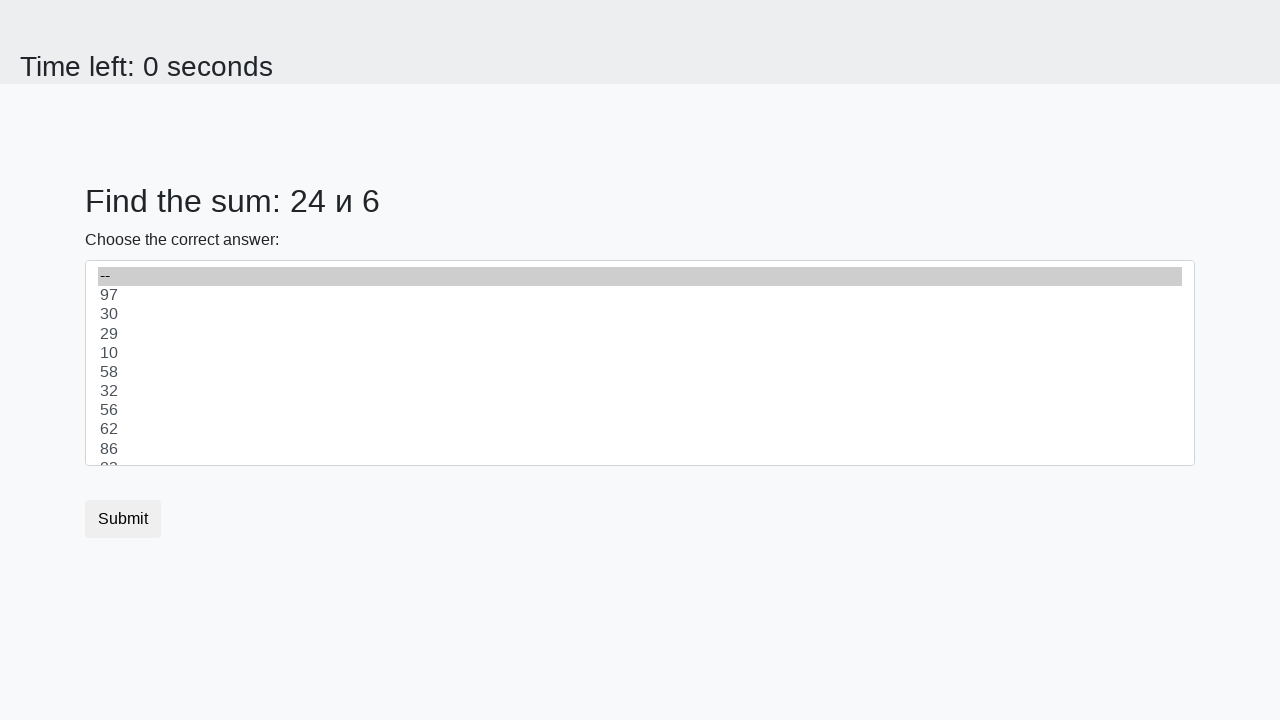

Retrieved second number from #num2 element
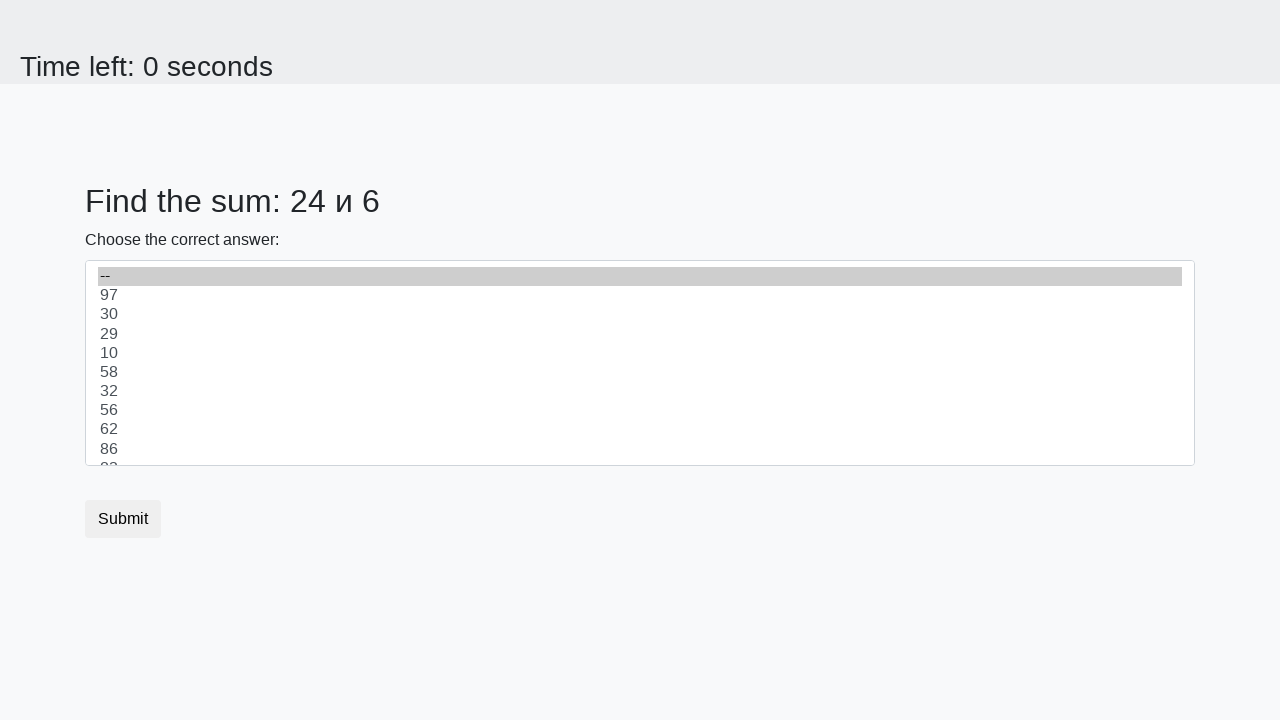

Calculated sum: 24 + 6 = 30
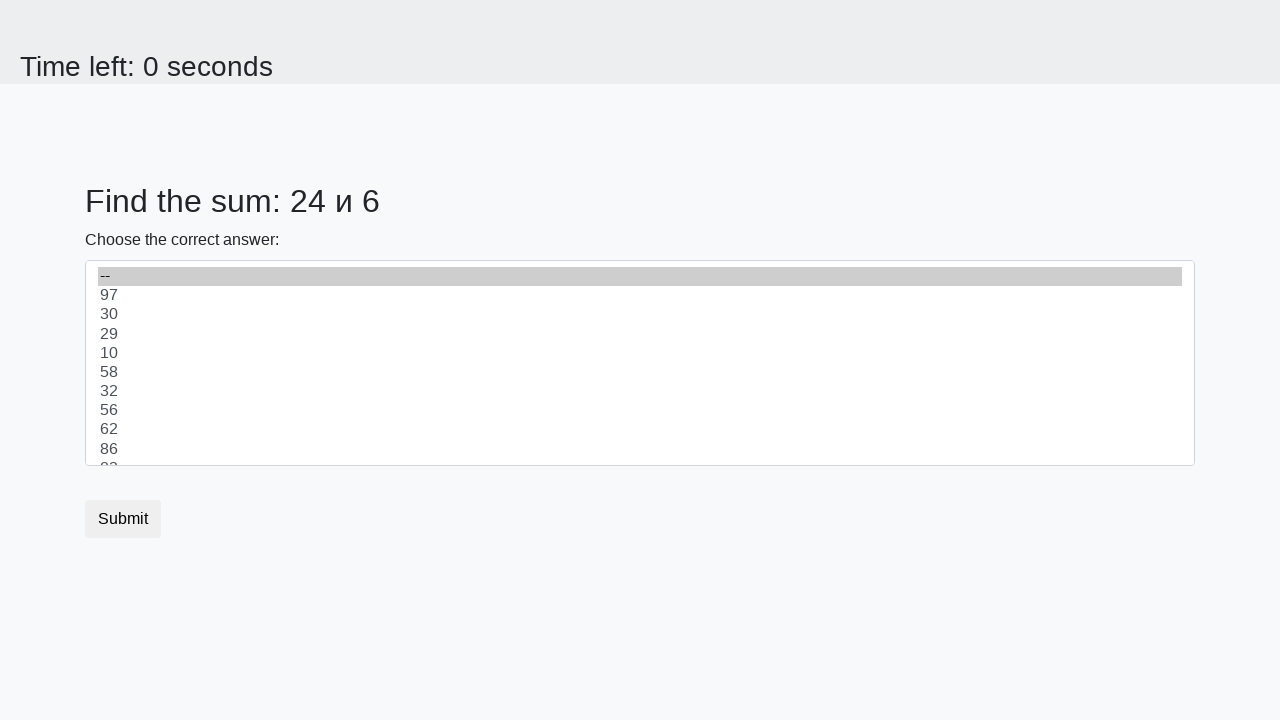

Selected answer '30' from dropdown on select
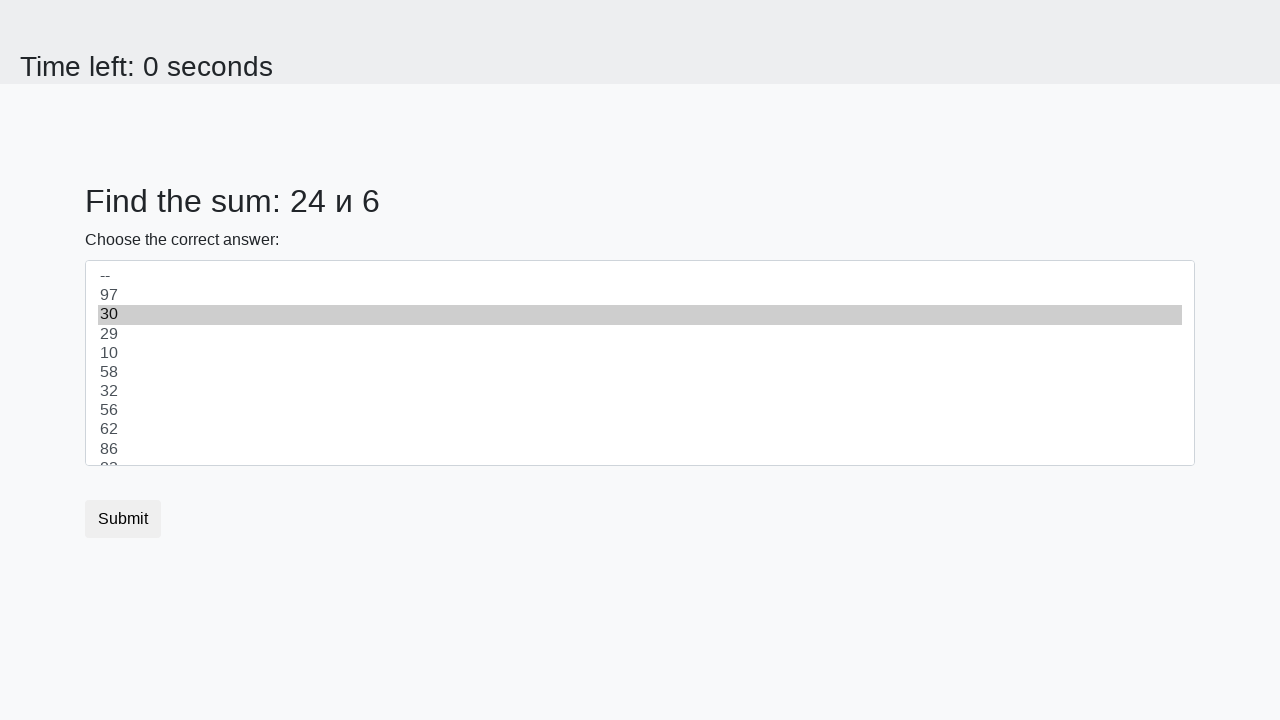

Clicked submit button to submit the form at (123, 519) on button
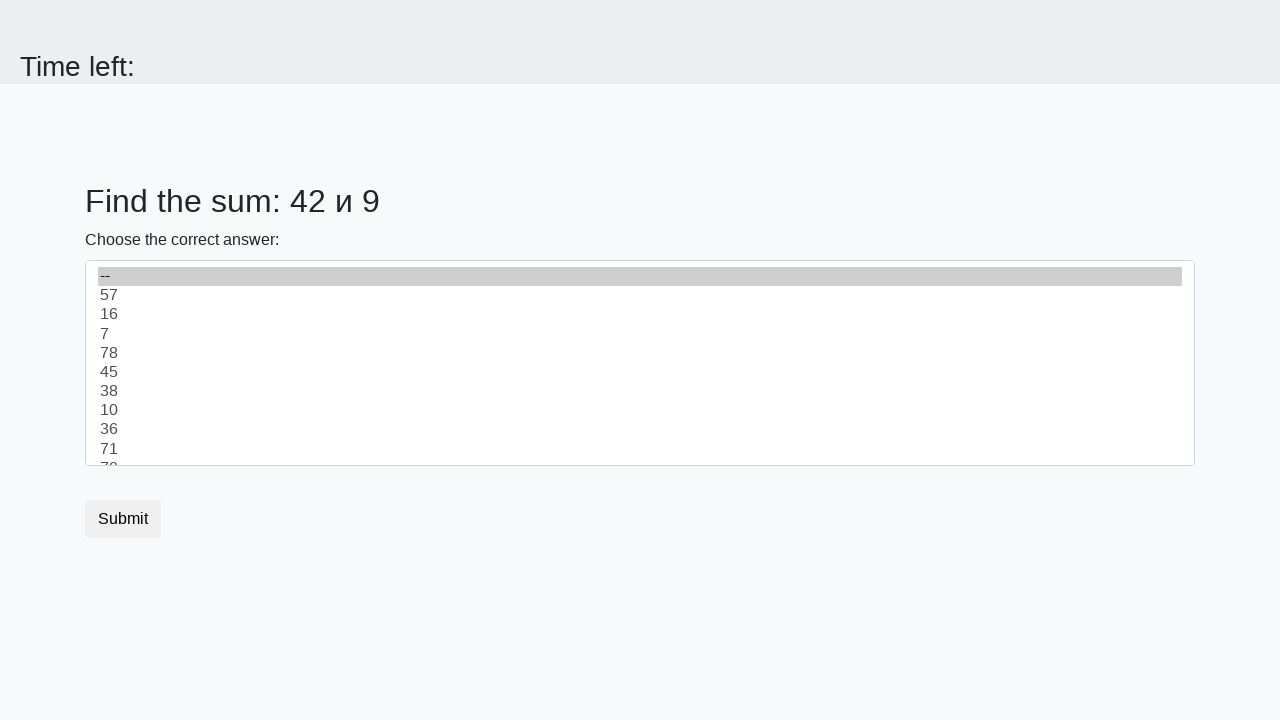

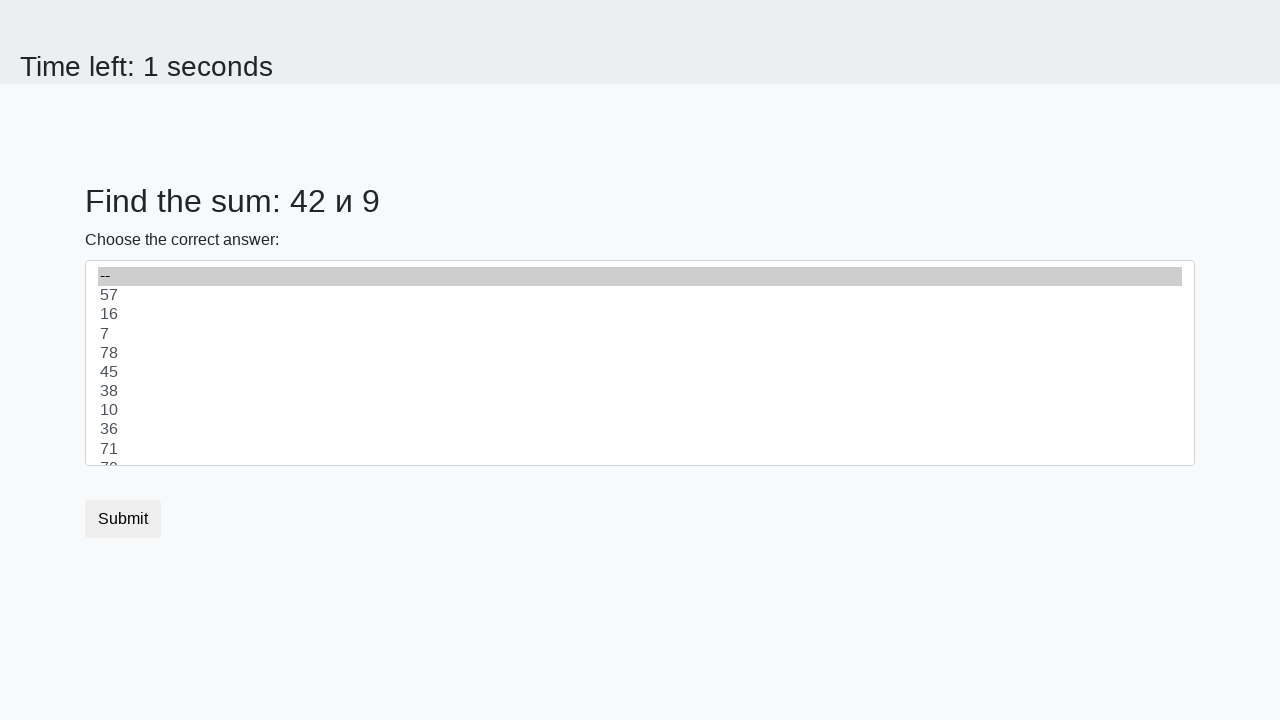